Tests iframe navigation and interaction by switching between nested iframes and asserting text content

Starting URL: https://www.w3schools.com/html/tryit.asp?filename=tryhtml_iframe_frameborder

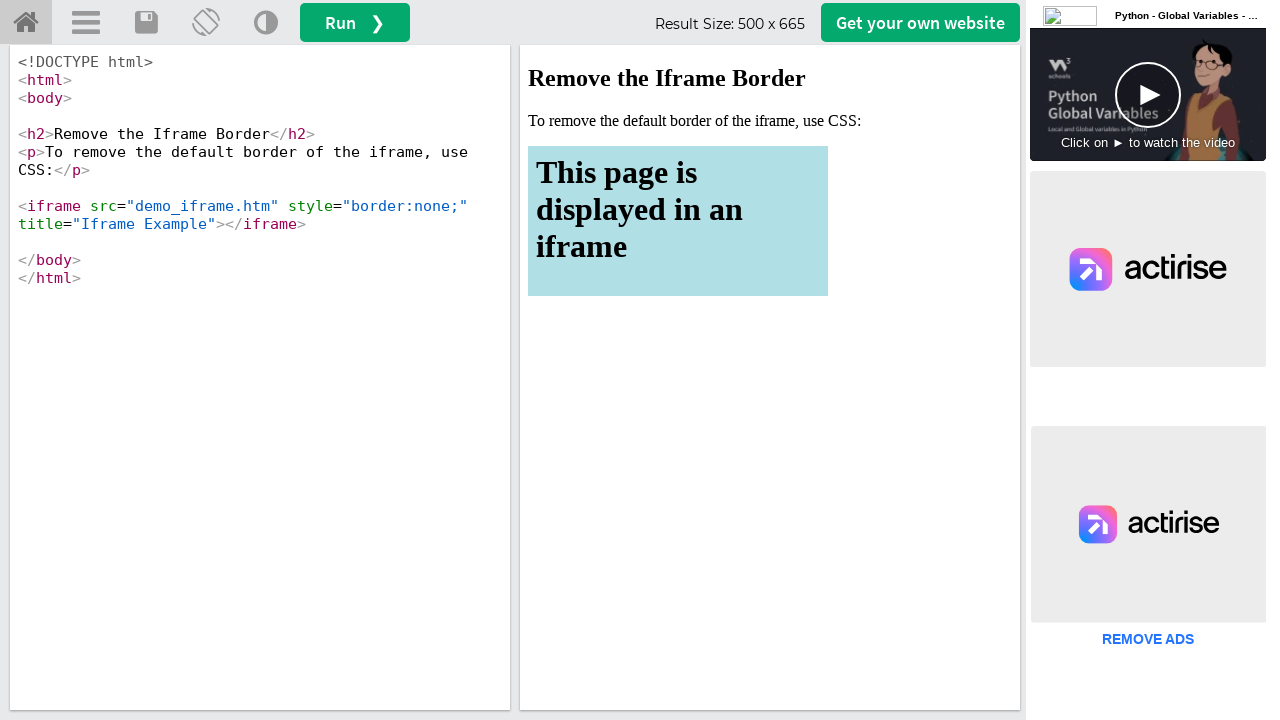

Clicked run button to load iframe content at (355, 22) on button#runbtn
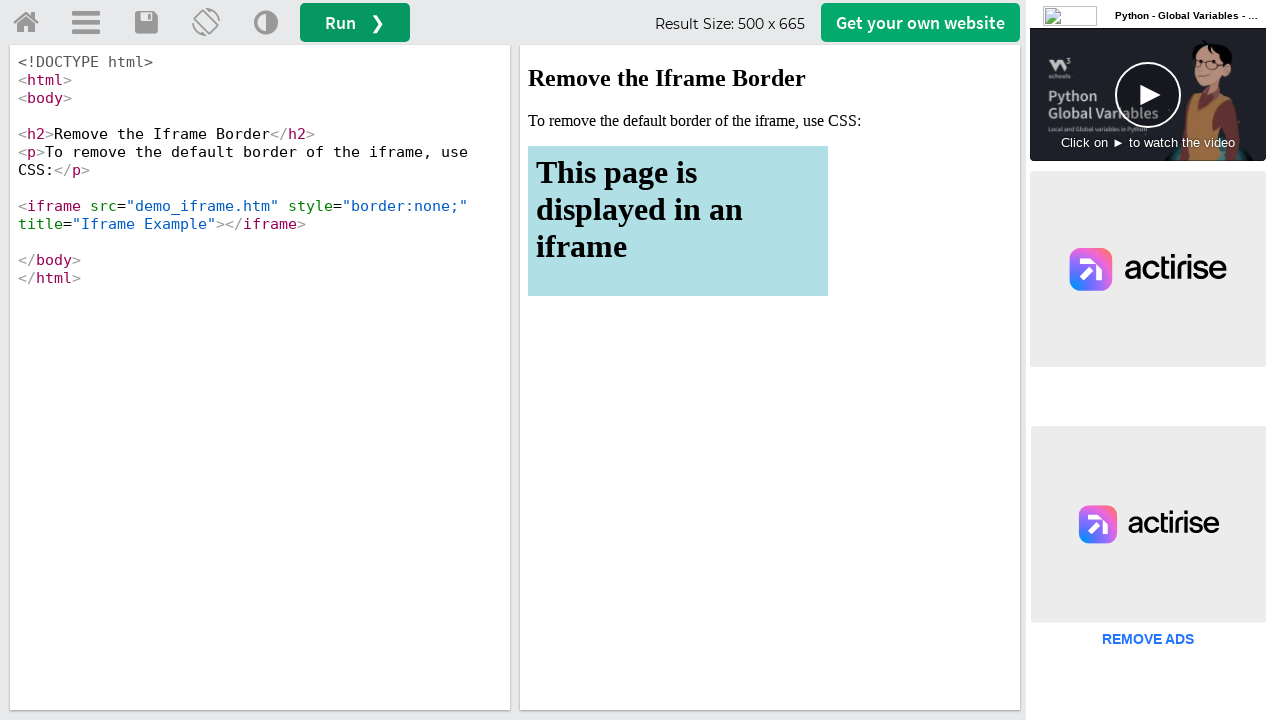

Located main iframe with ID 'iframeResult'
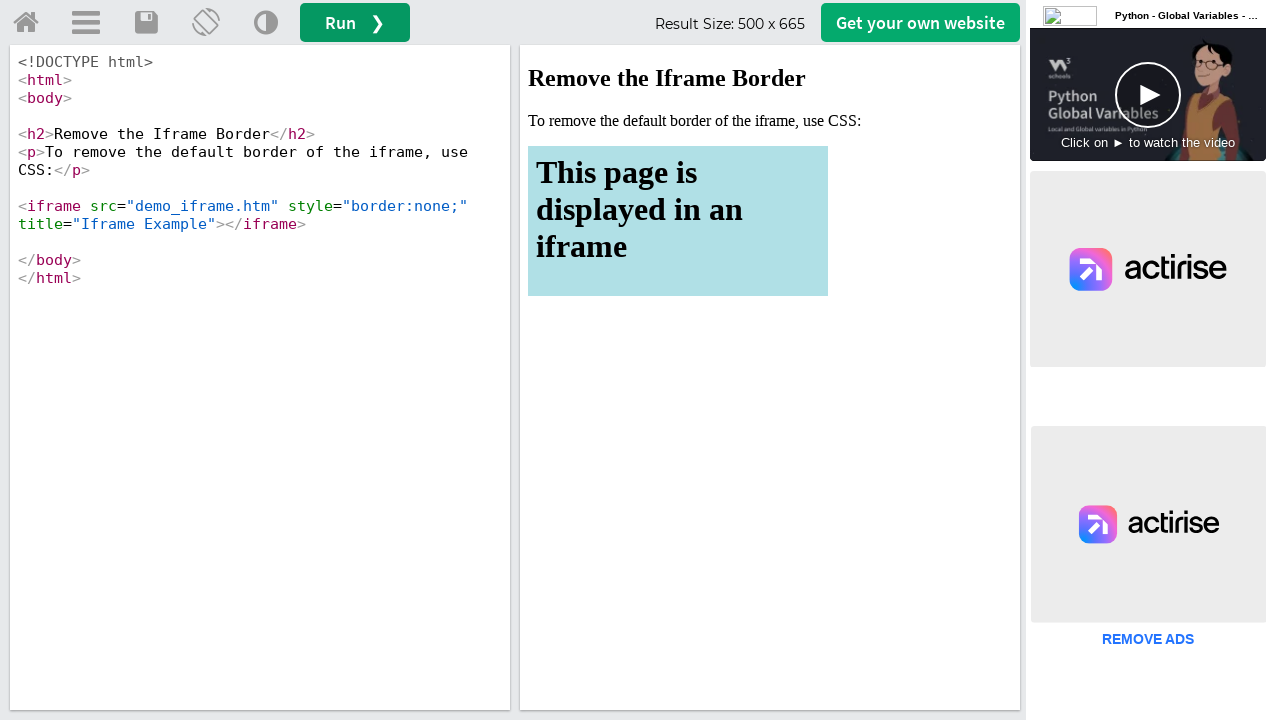

Waited for h2 element in main iframe to load
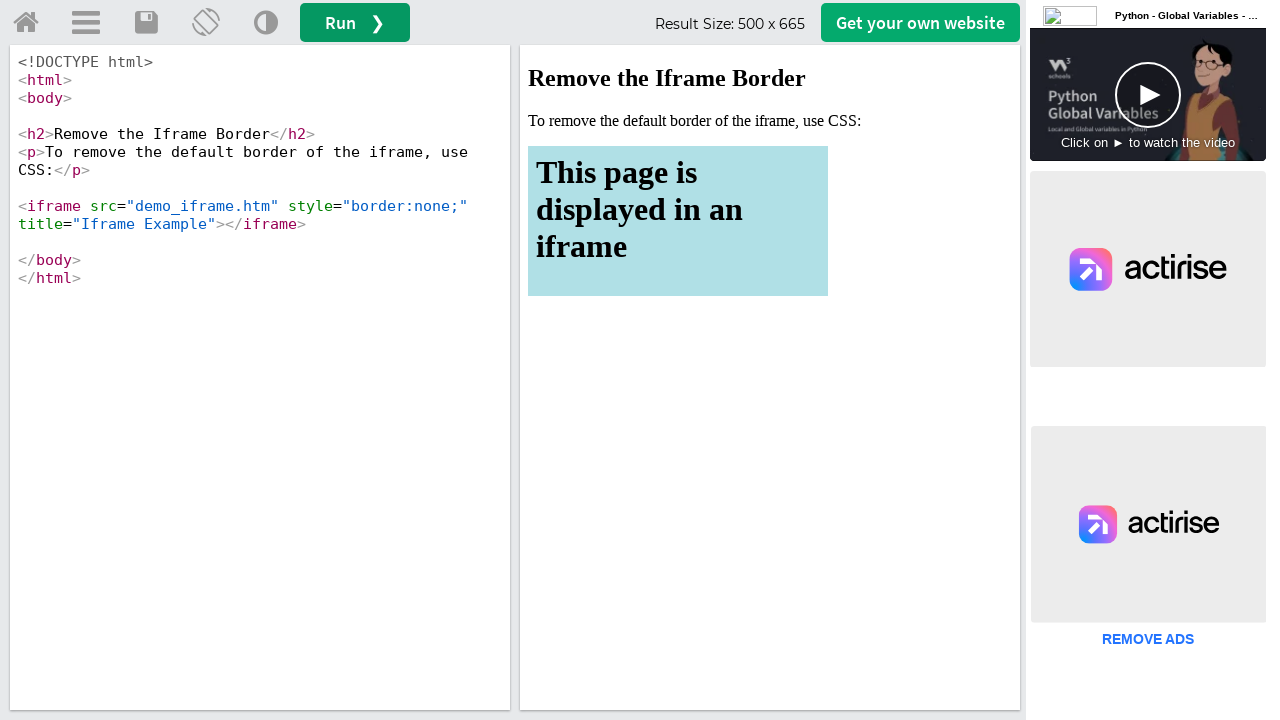

Located nested iframe with title containing 'Iframe'
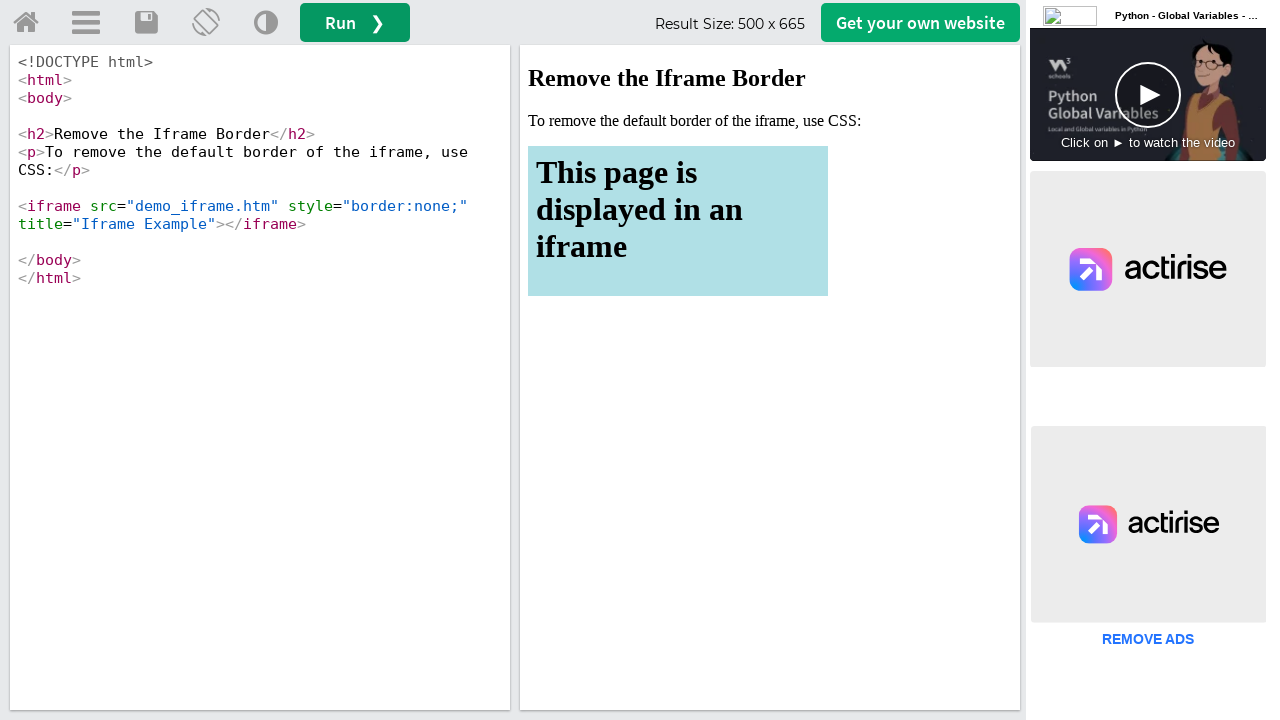

Waited for h1 element in nested iframe to load
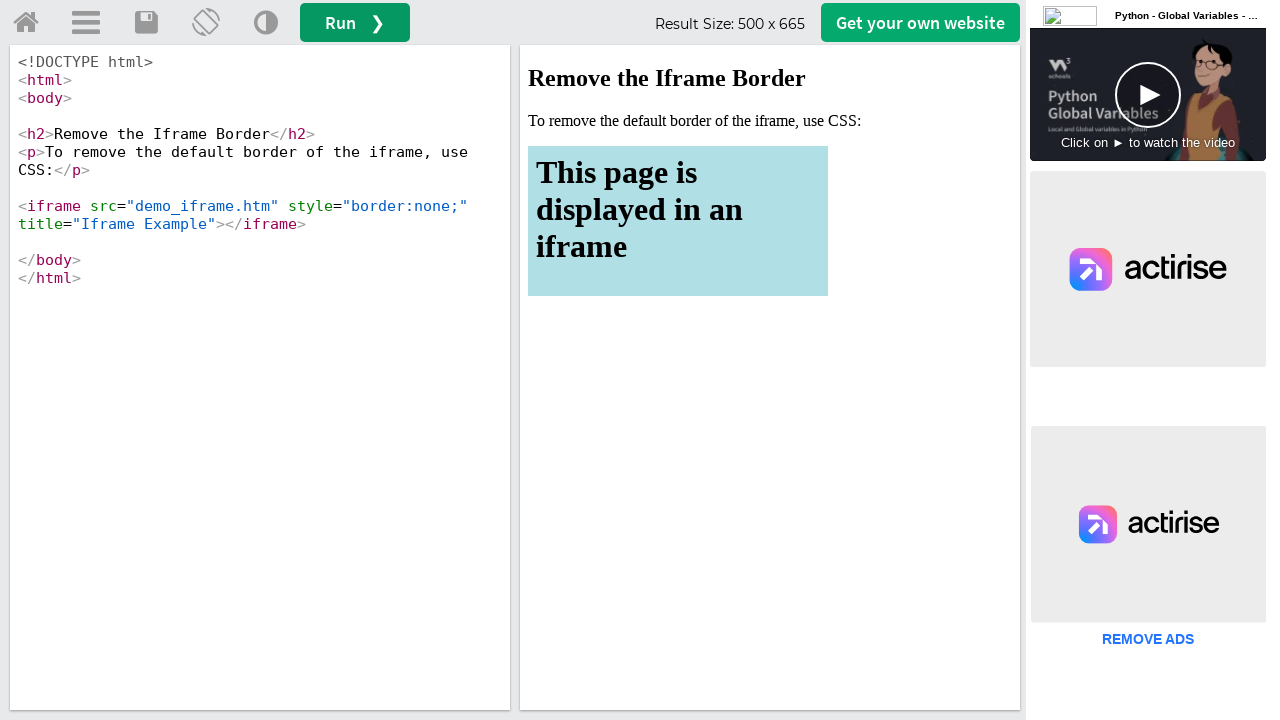

Waited for paragraph element in main iframe to load
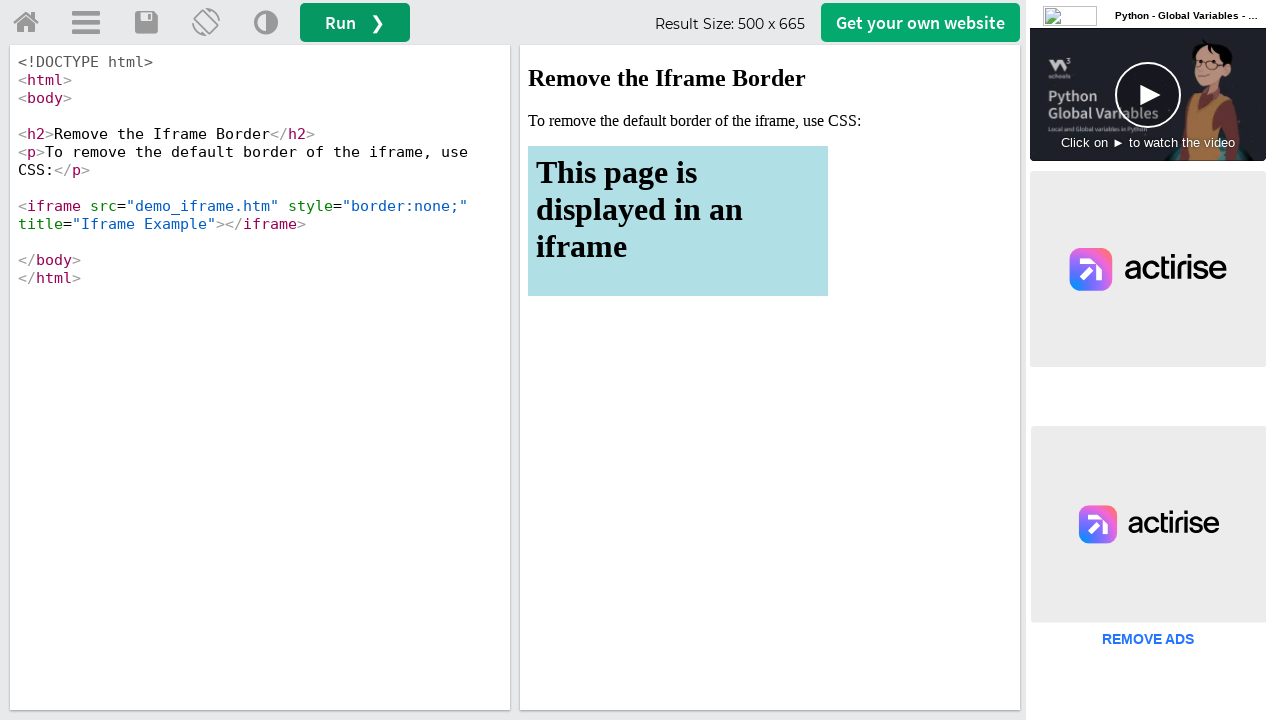

Waited for h1 element in nested iframe again
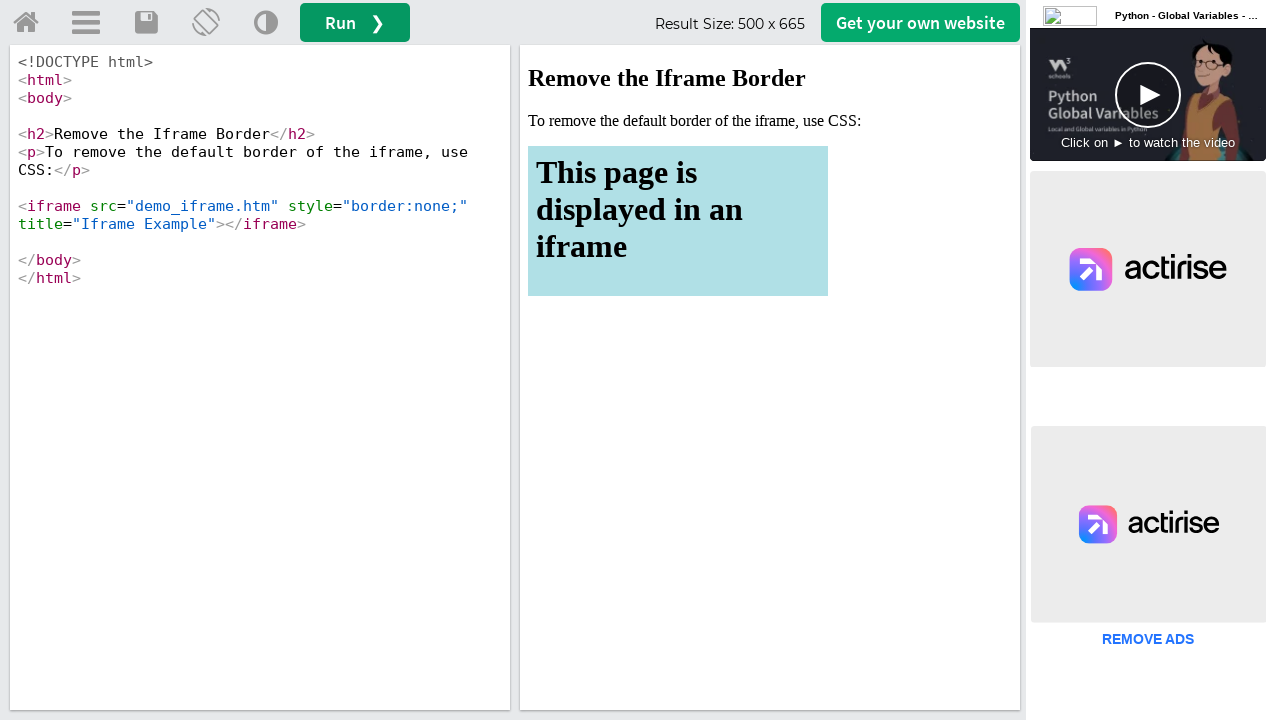

Clicked run button again from main page at (355, 22) on button#runbtn
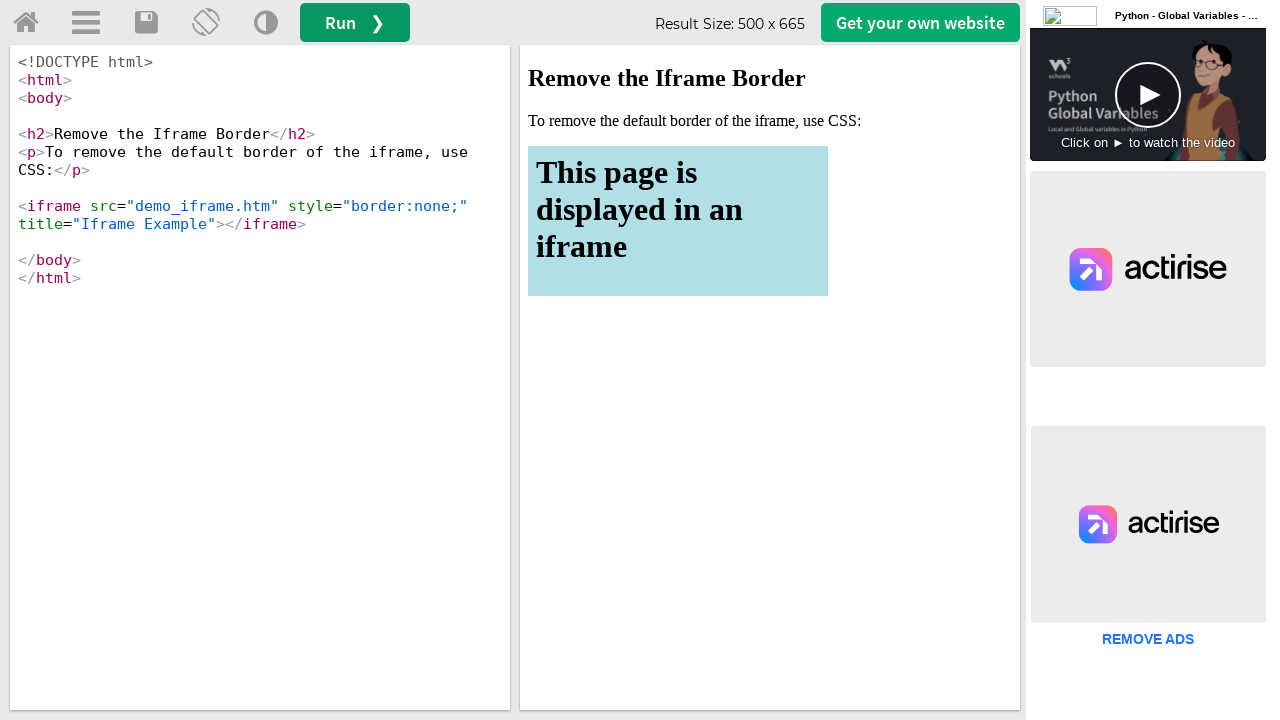

Waited for nested iframe with title 'Iframe Example' in main iframe
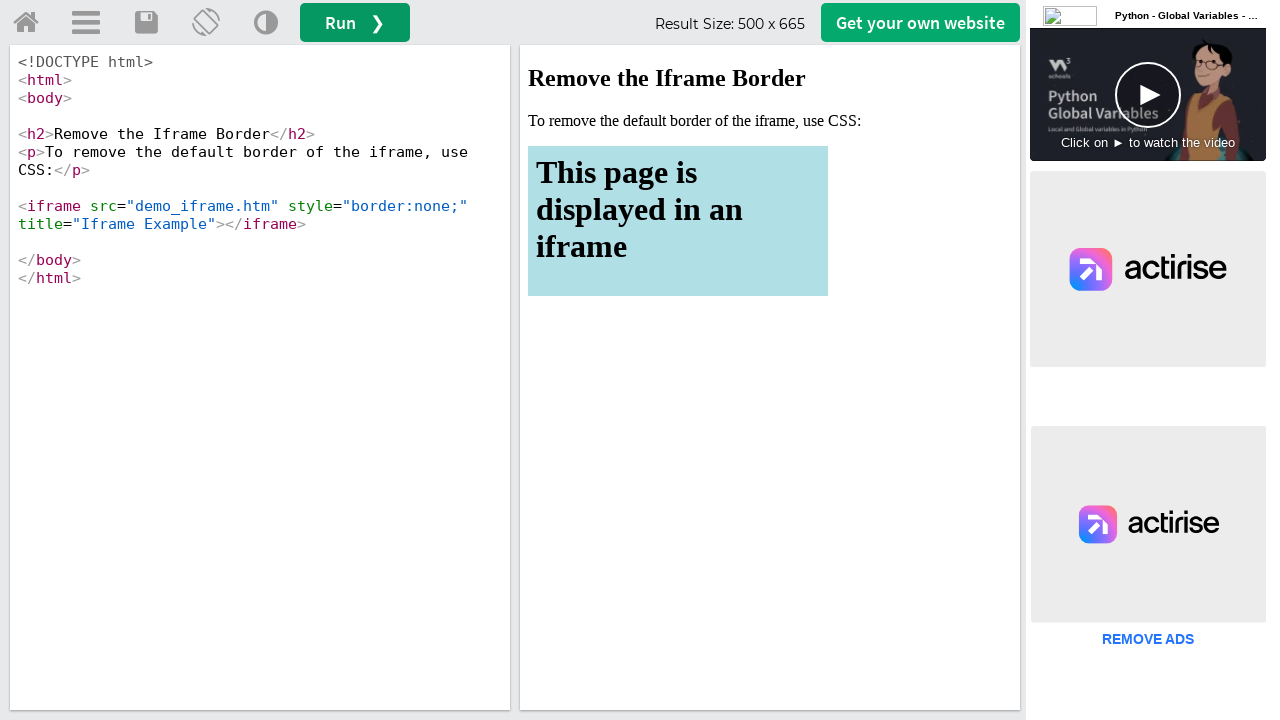

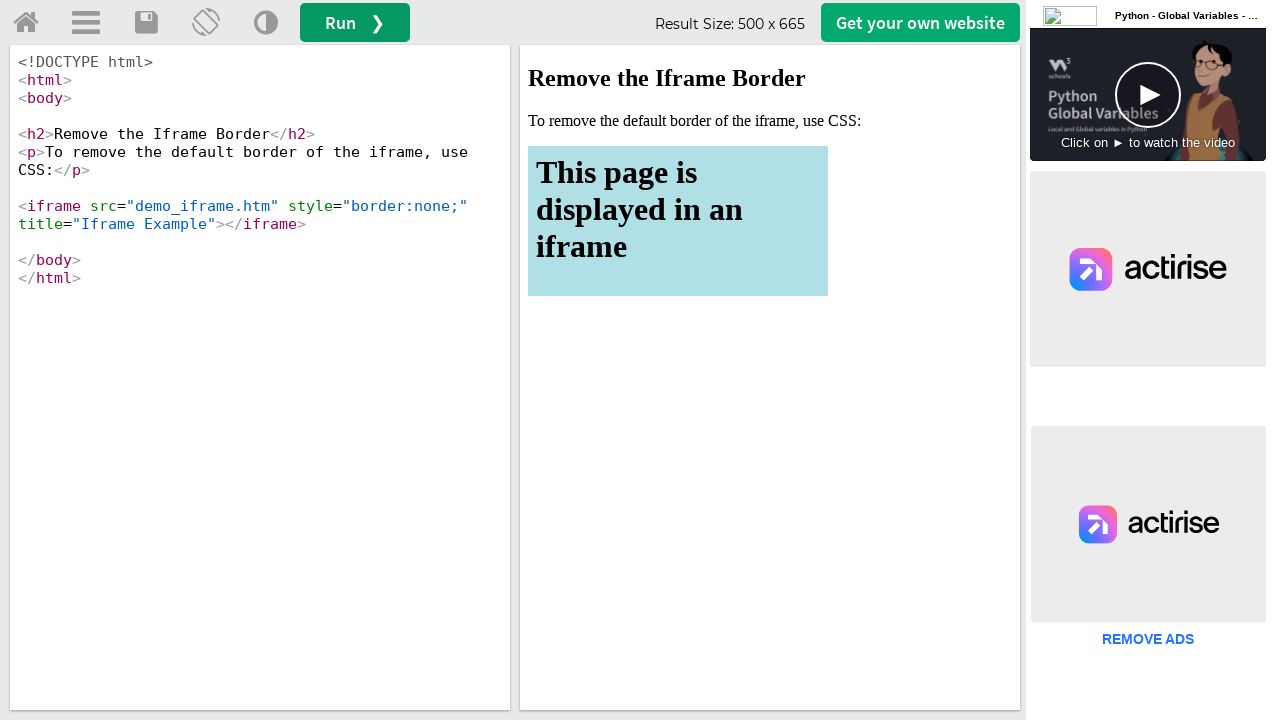